Tests flight search functionality by selecting departure and arrival cities from dropdowns, submitting the form, and verifying the results page displays correctly

Starting URL: https://blazedemo.com

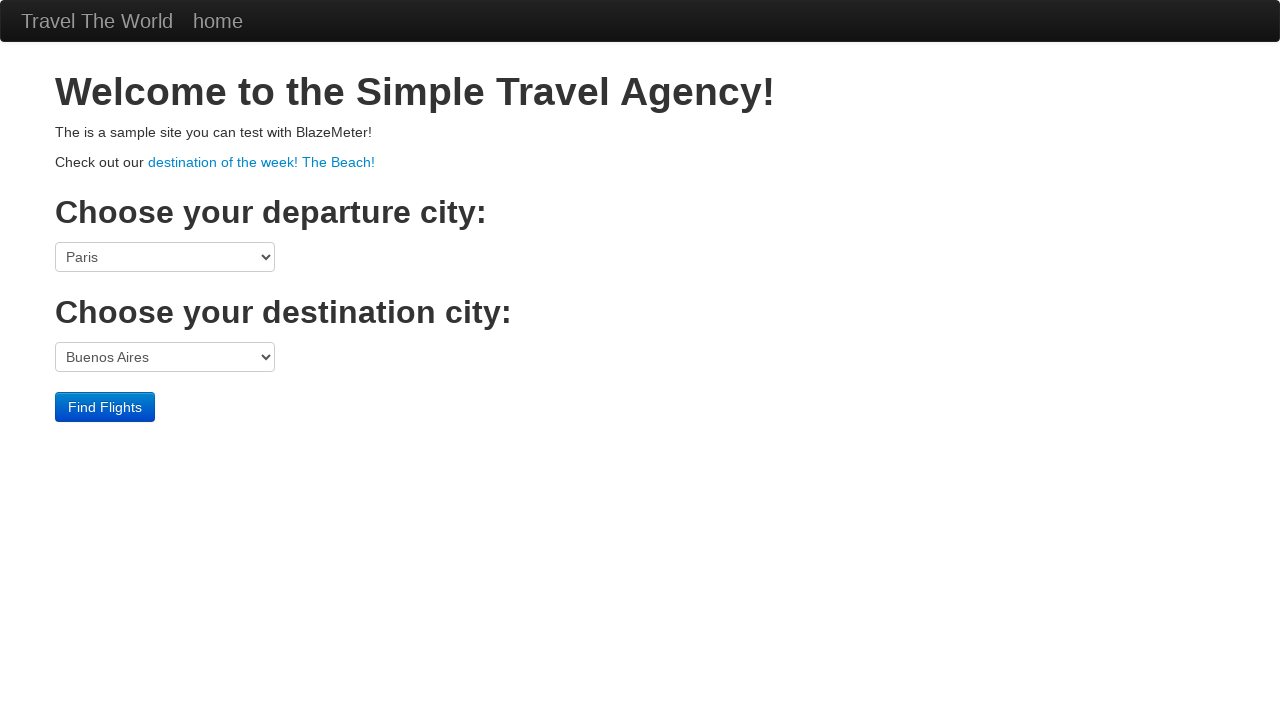

Clicked departure city dropdown at (165, 257) on select[name='fromPort']
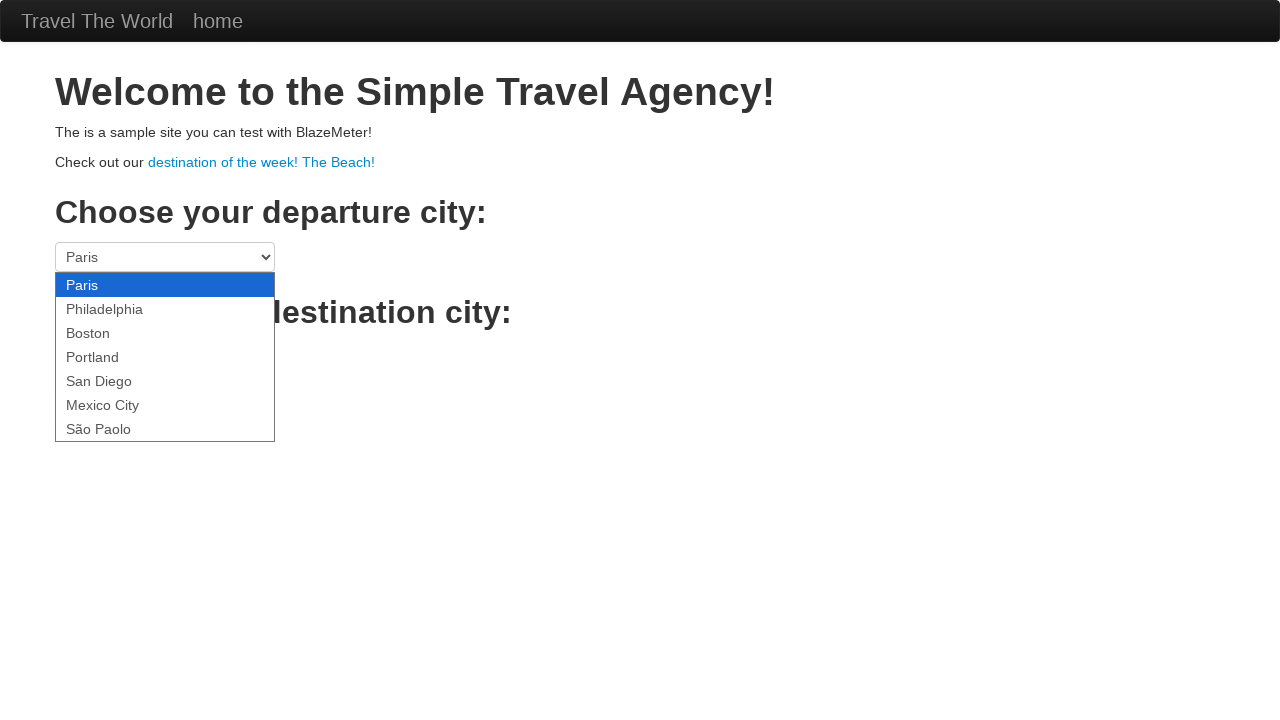

Selected Boston as departure city on select[name='fromPort']
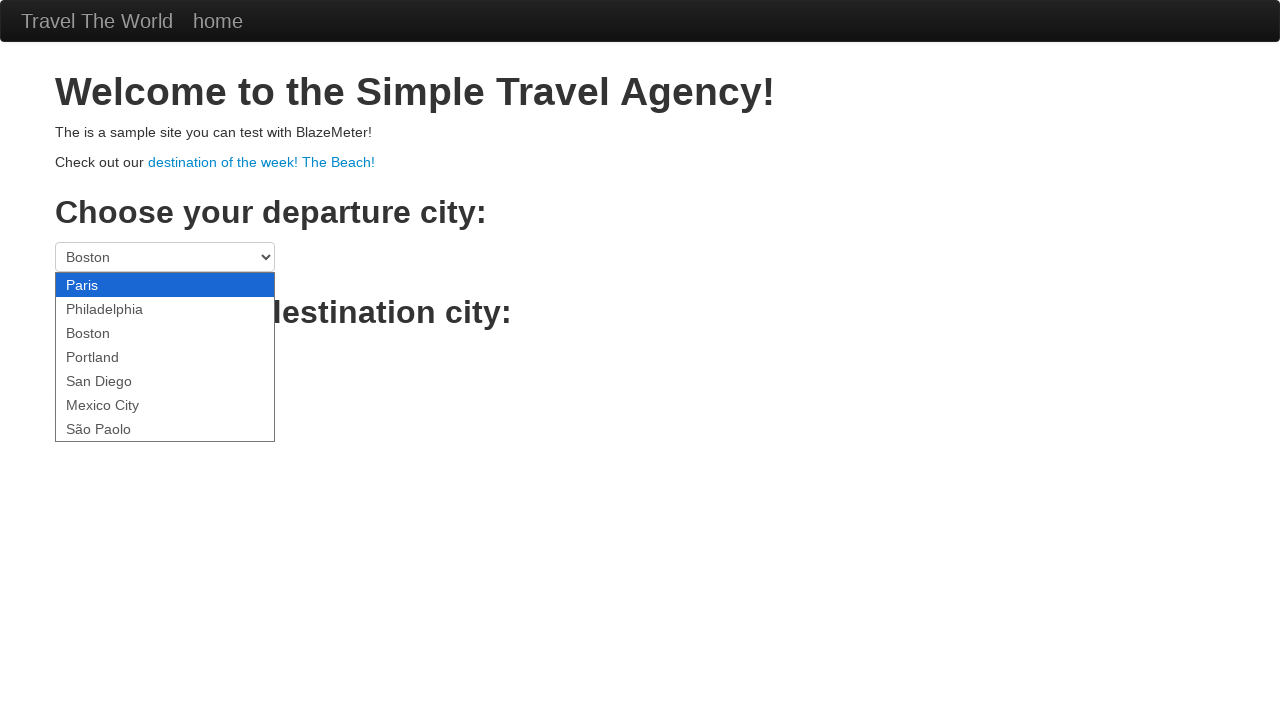

Clicked arrival city dropdown at (165, 357) on select[name='toPort']
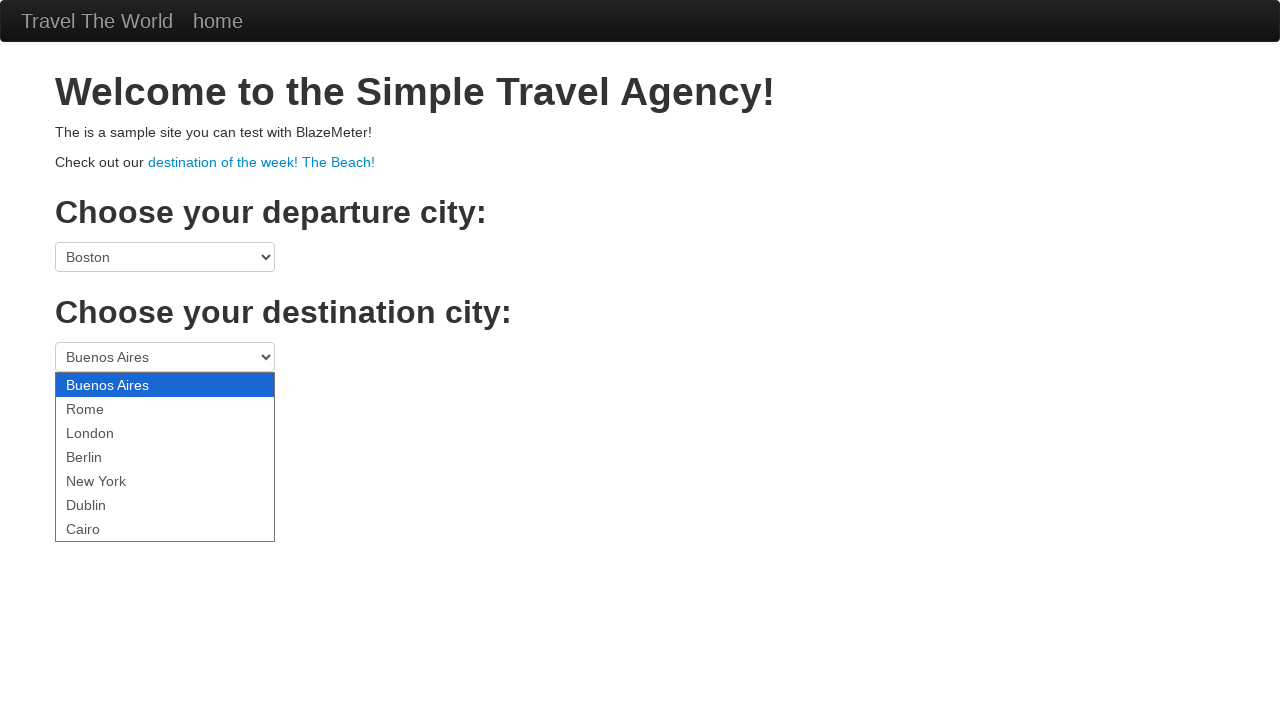

Selected London as arrival city on select[name='toPort']
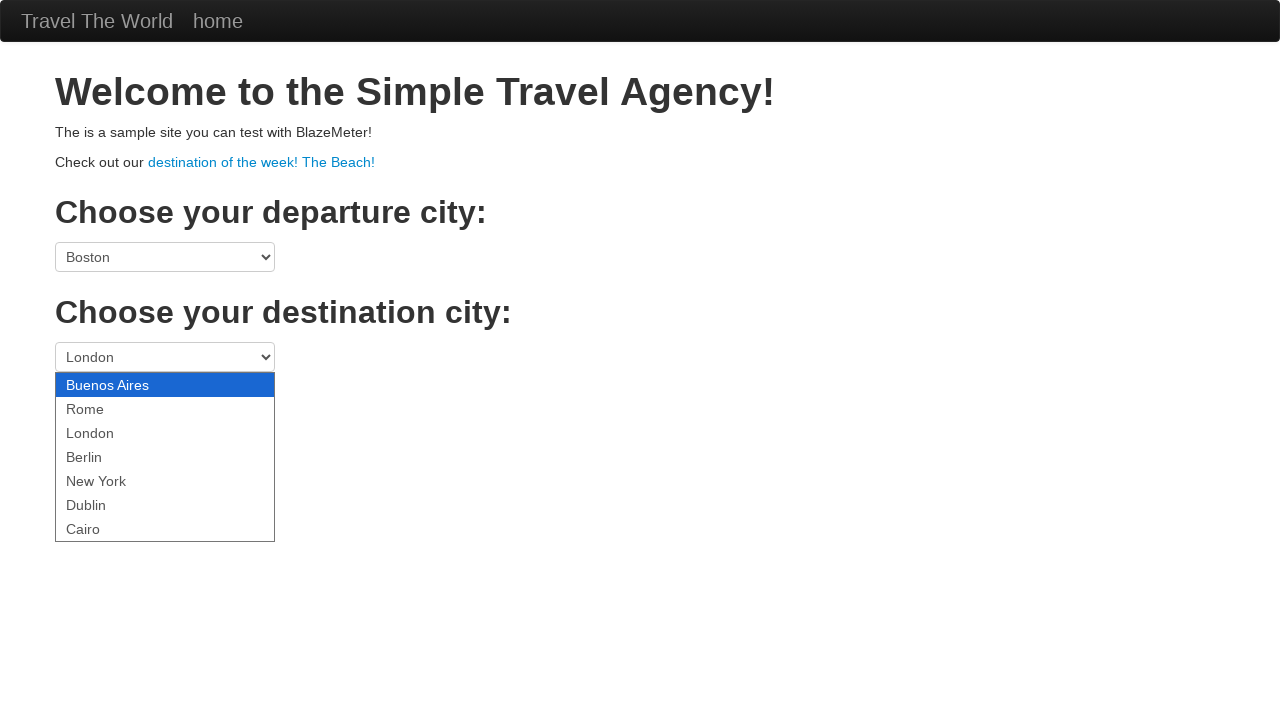

Clicked submit button to search for flights at (105, 407) on .btn-primary
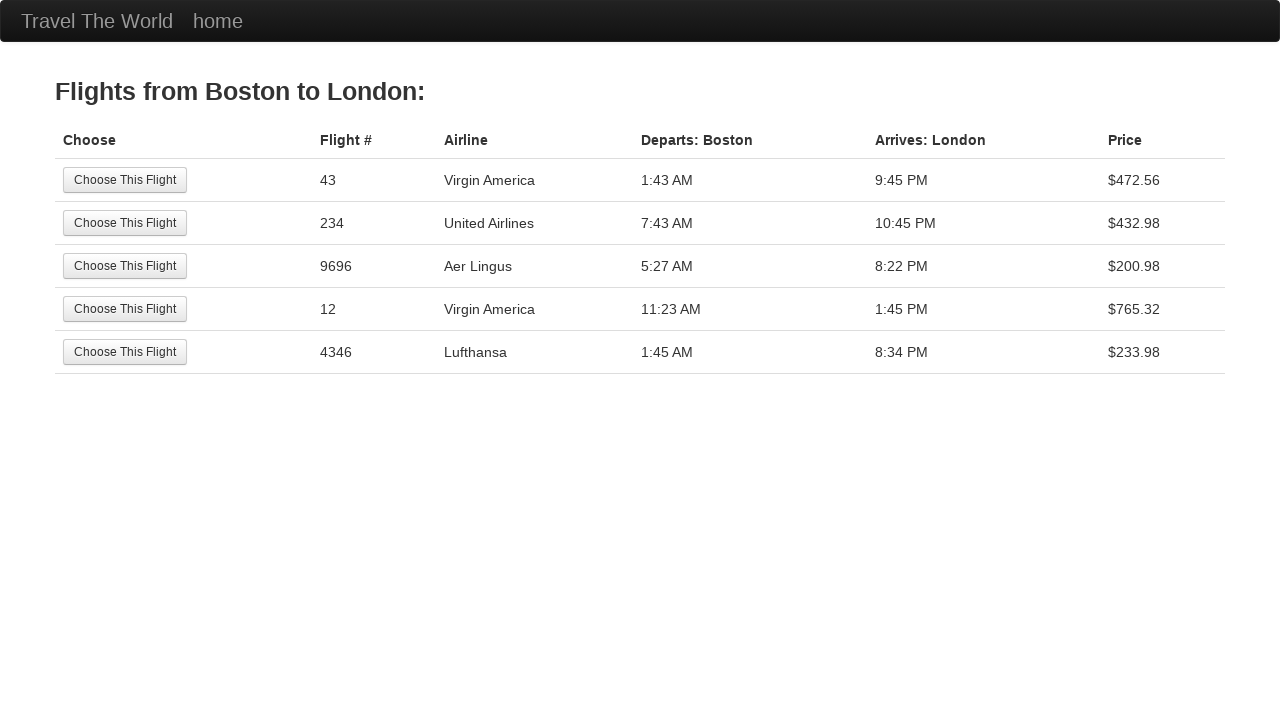

Results page loaded displaying flights from Boston to London
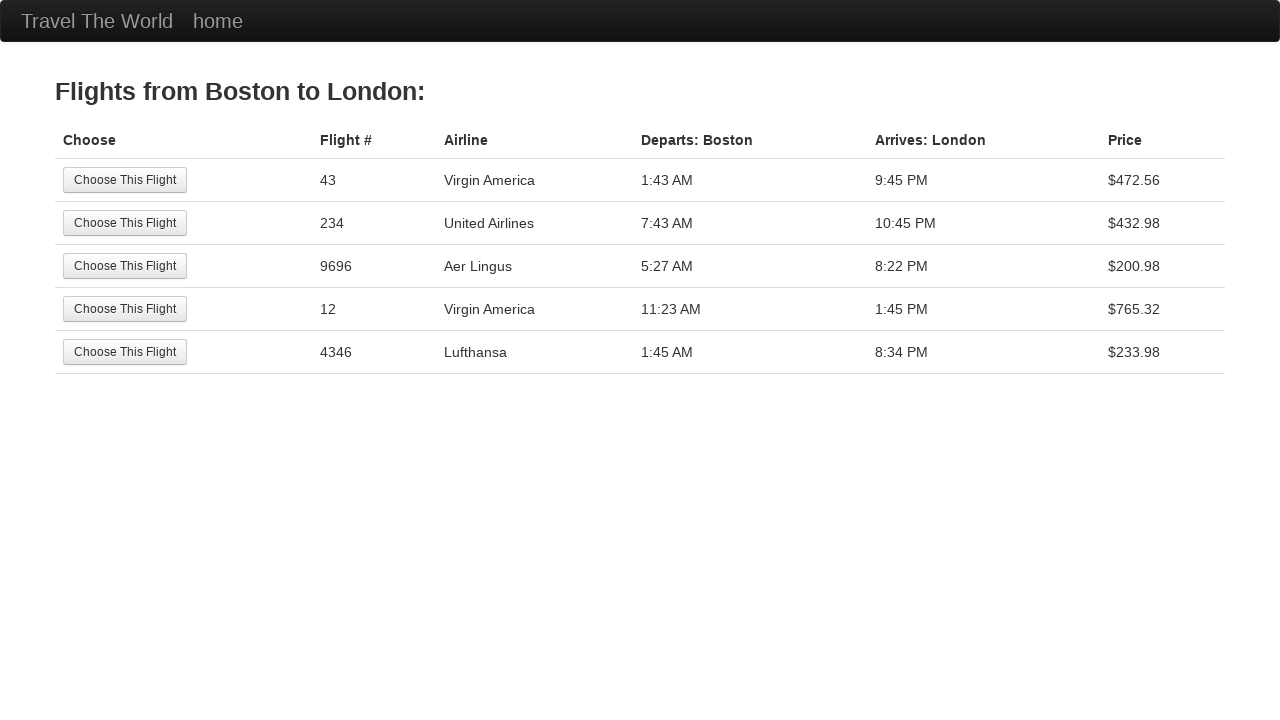

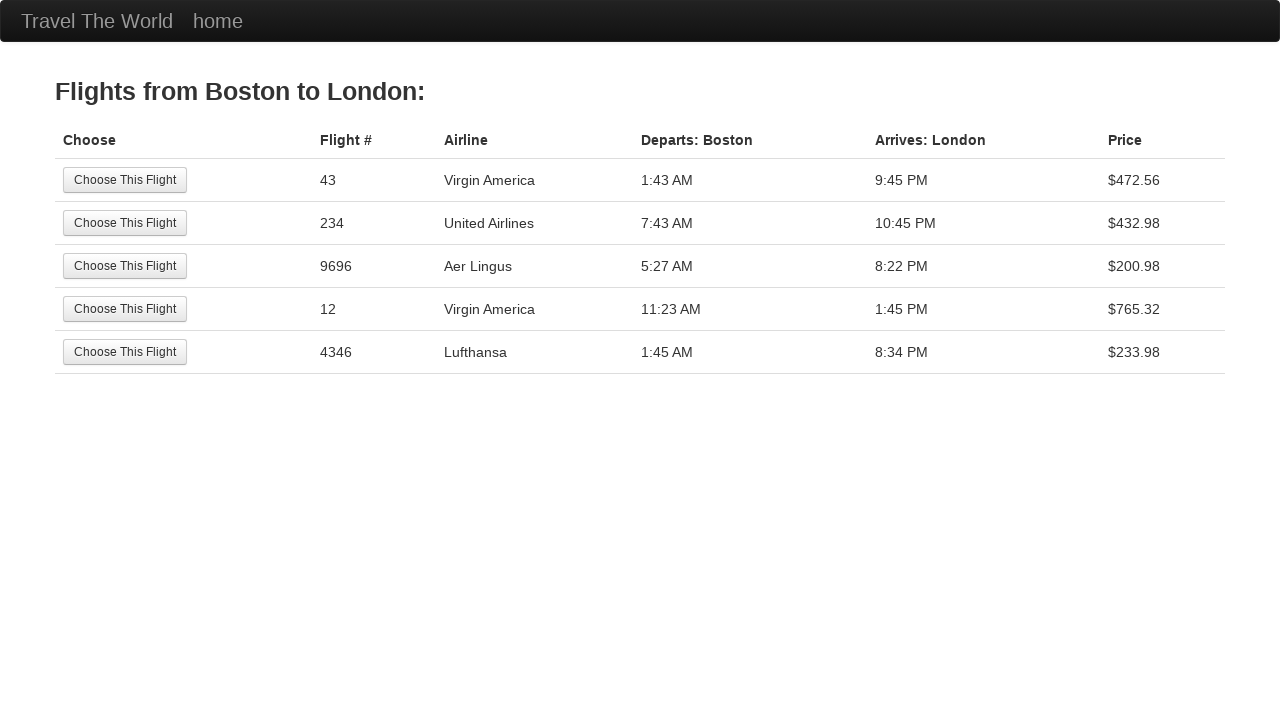